Navigates to MoneyControl website and searches for a BKFS link, clicking it if found

Starting URL: https://www.moneycontrol.com

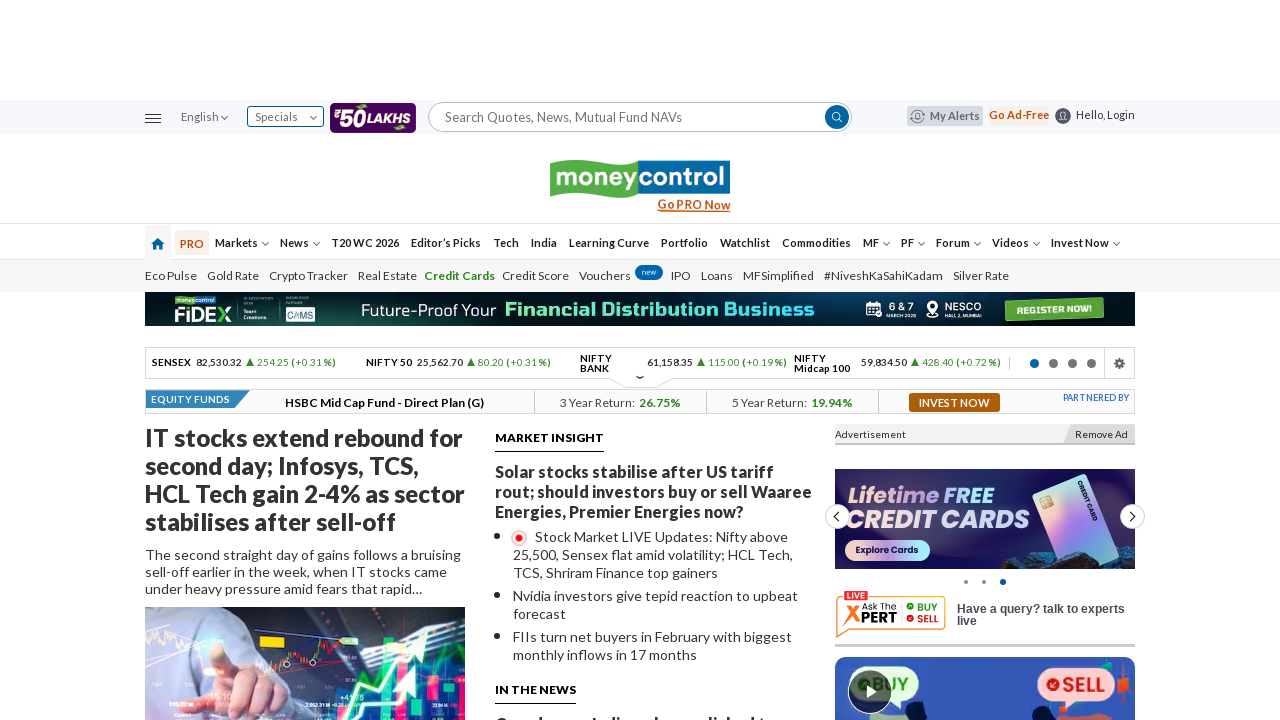

Navigated to MoneyControl website
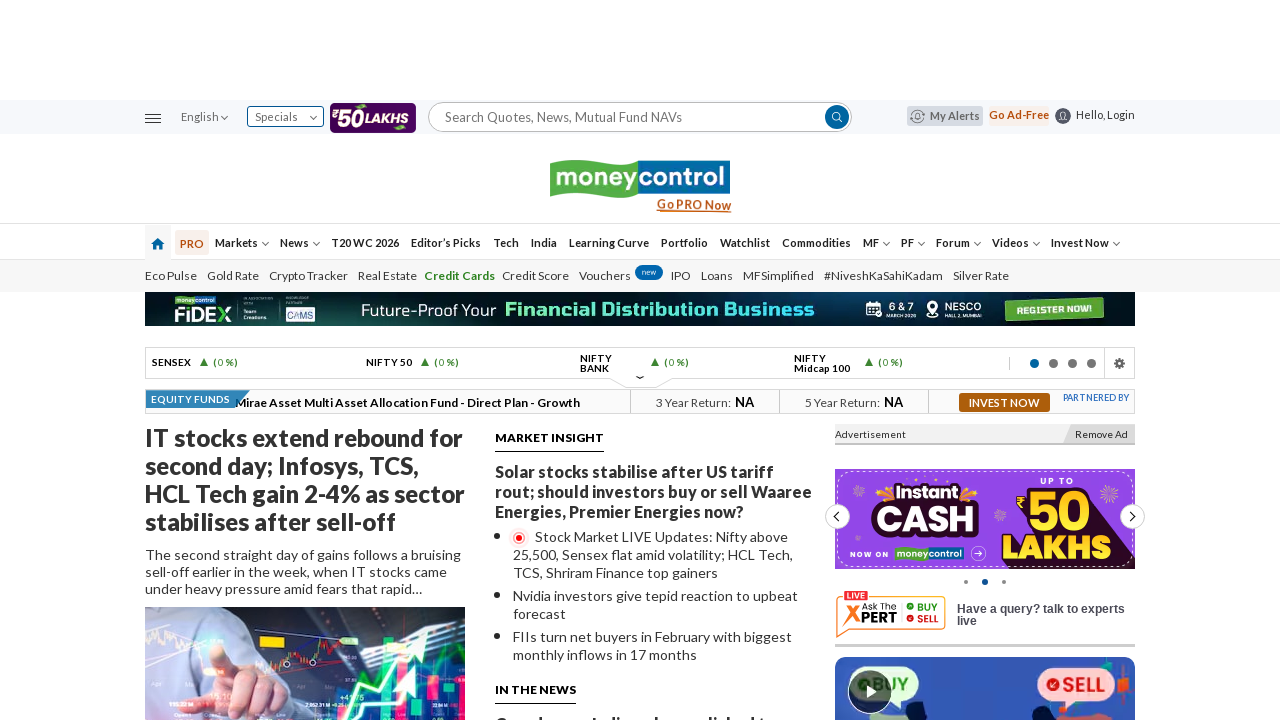

Located all BKFS links on the page
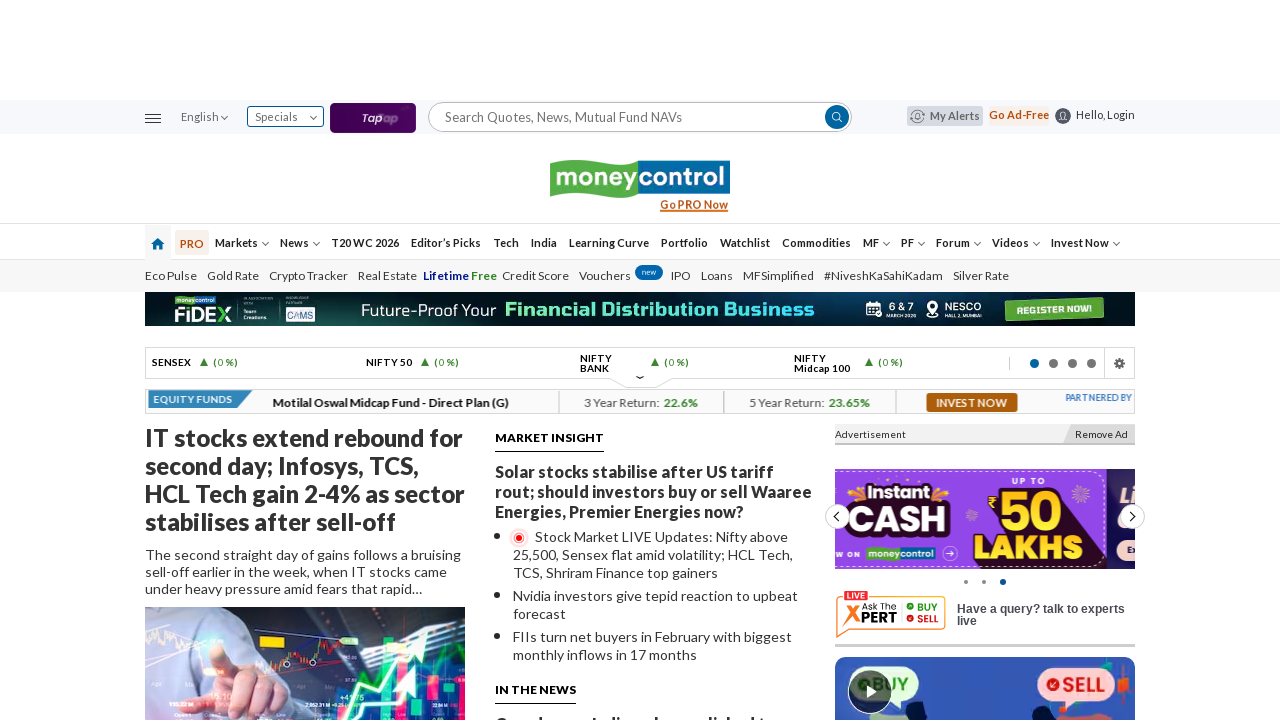

No BKFS link found on the page
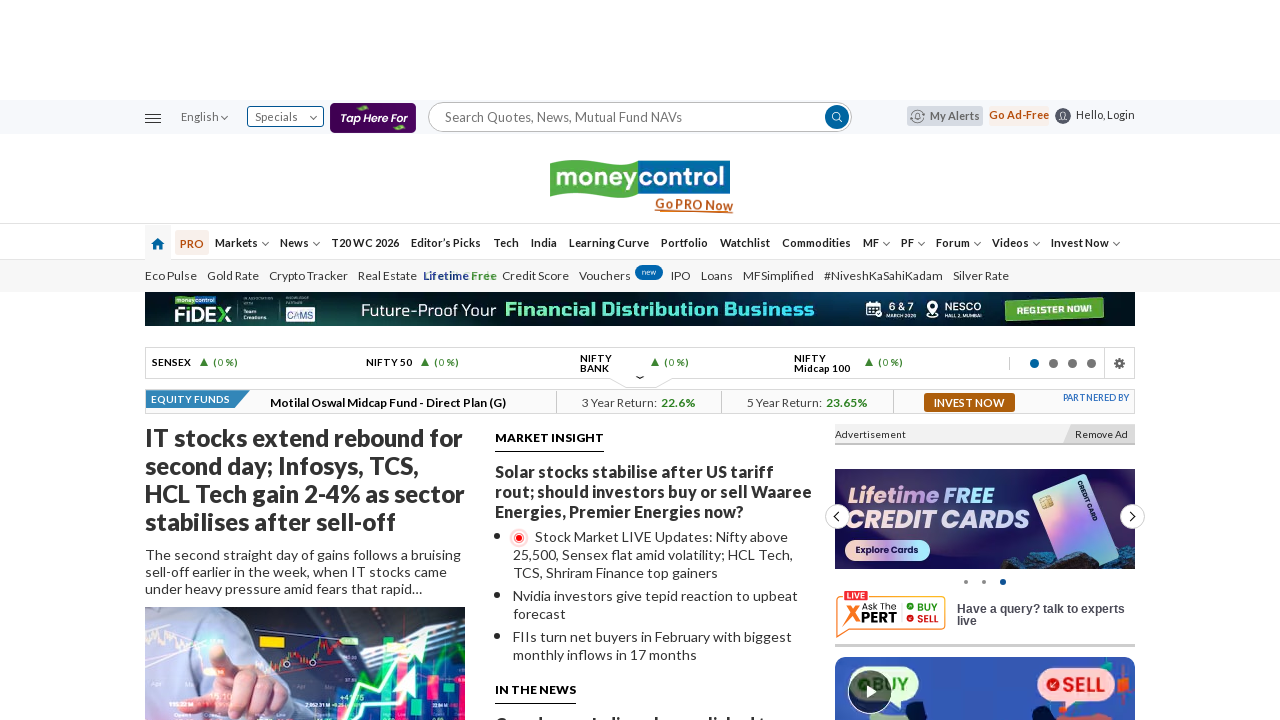

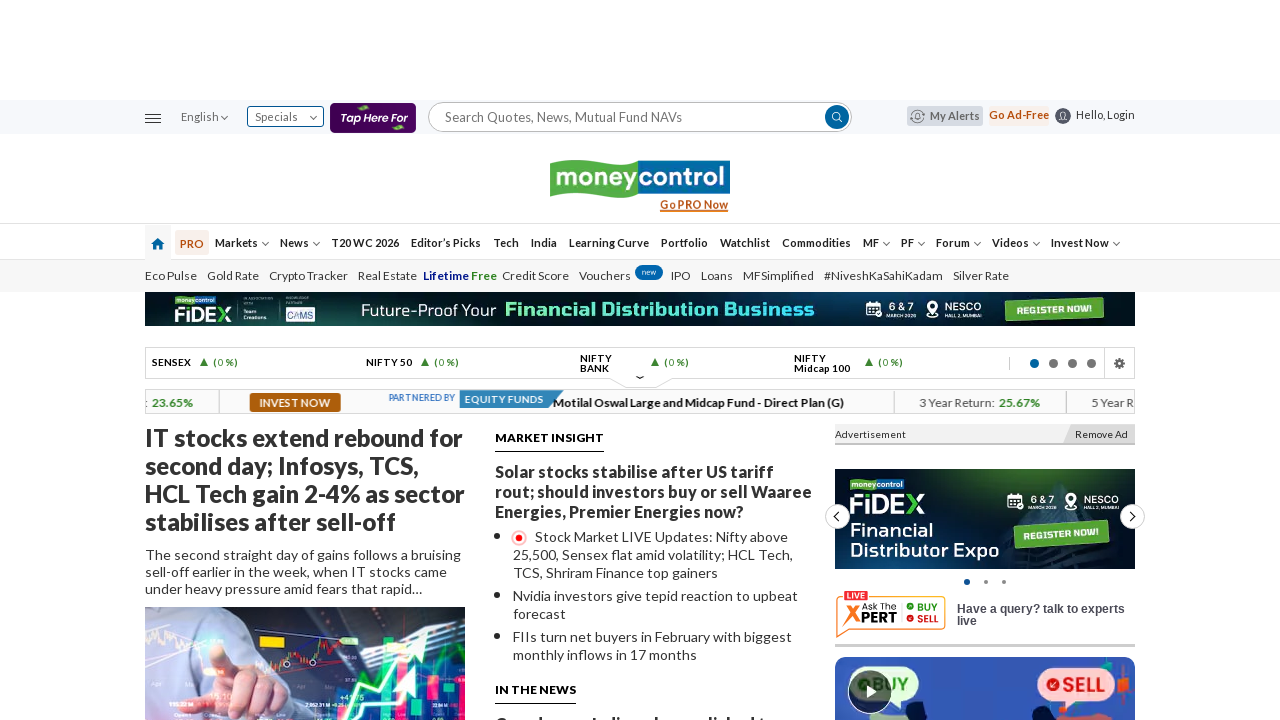